Tests BMI calculator error handling when a negative weight value is entered

Starting URL: https://vagdevimahendrada.github.io/BMICalculator/

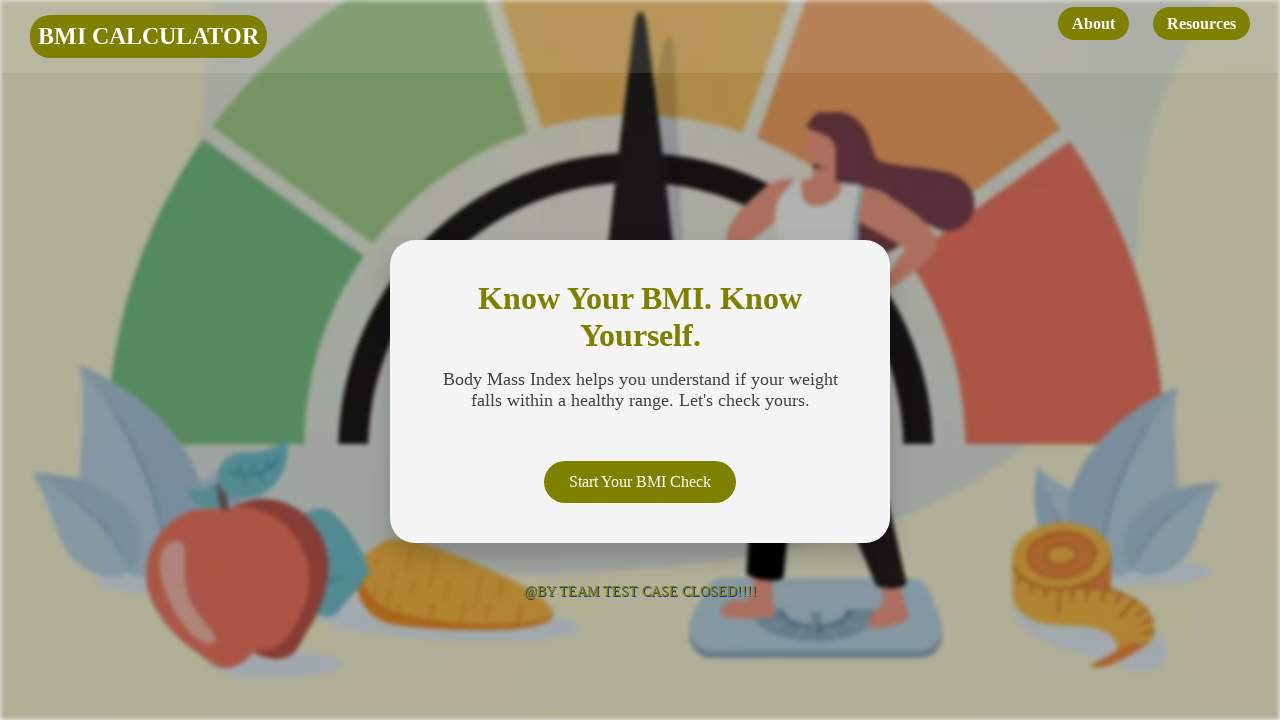

Clicked initial button to start BMI calculator at (640, 482) on button
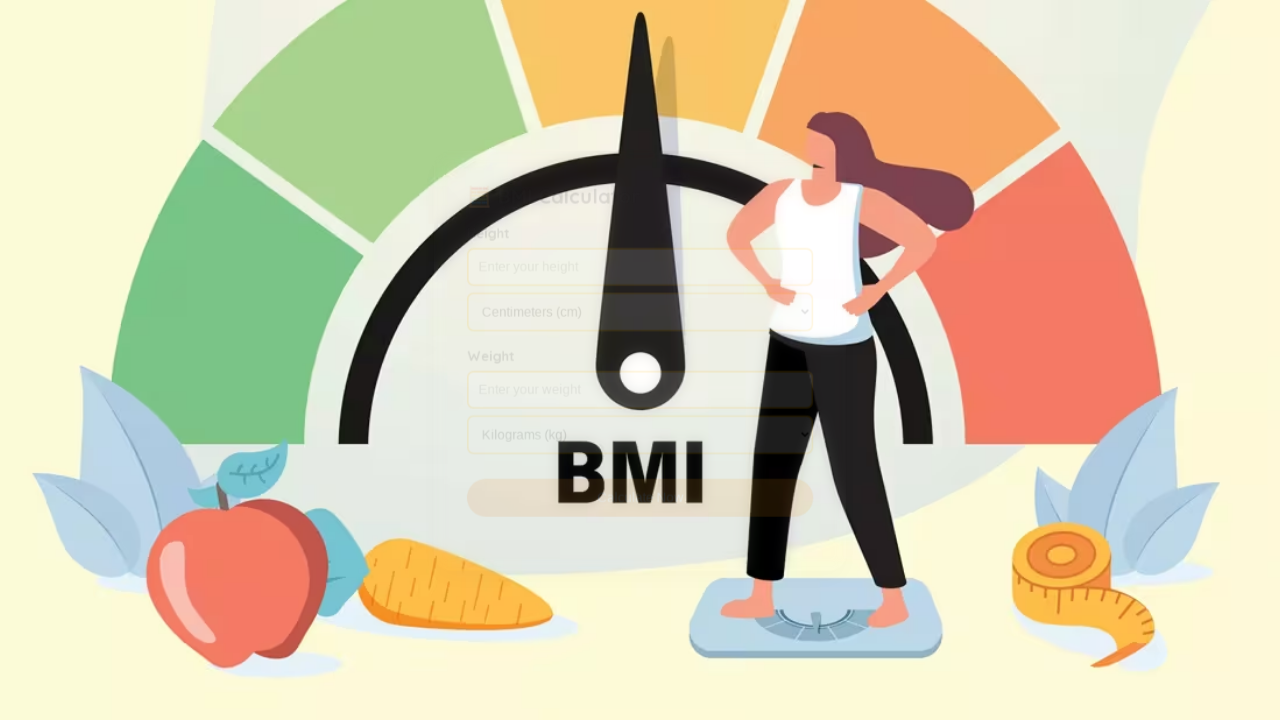

Filled height field with value 170 on input[placeholder*='height' i], input[name*='height' i], #height
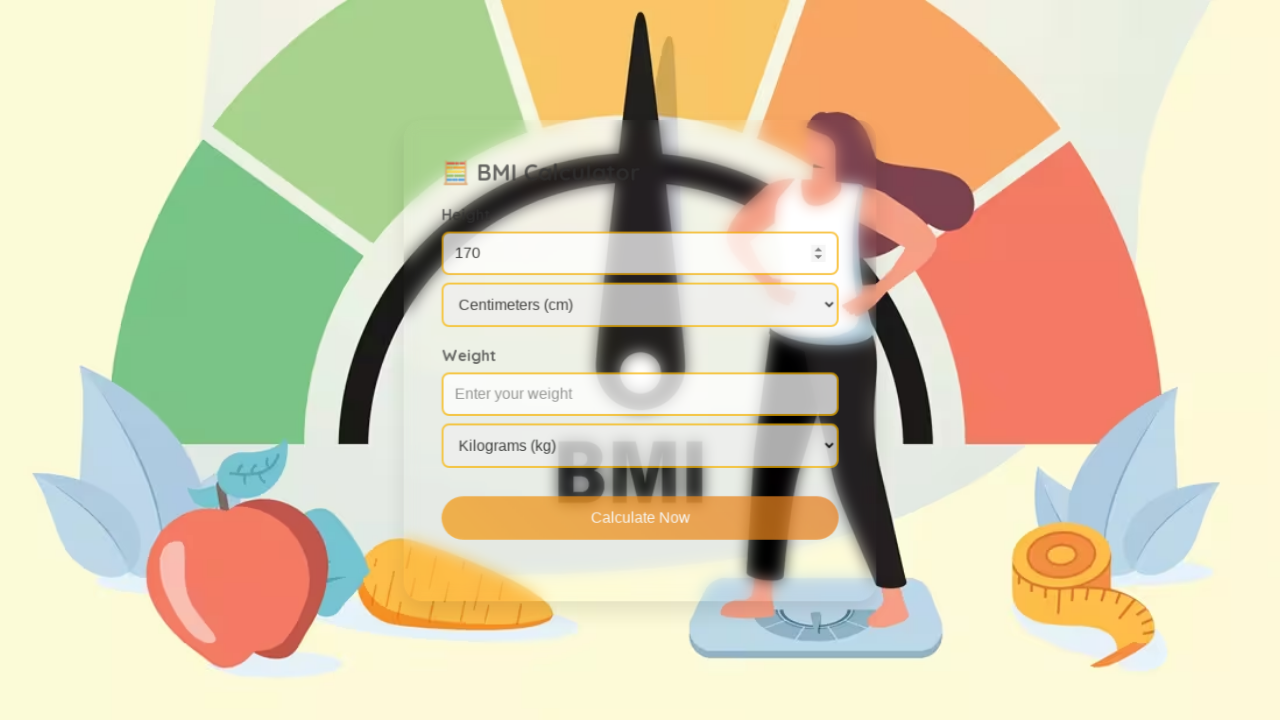

Selected 'cm' as height metric from first dropdown on select >> nth=0
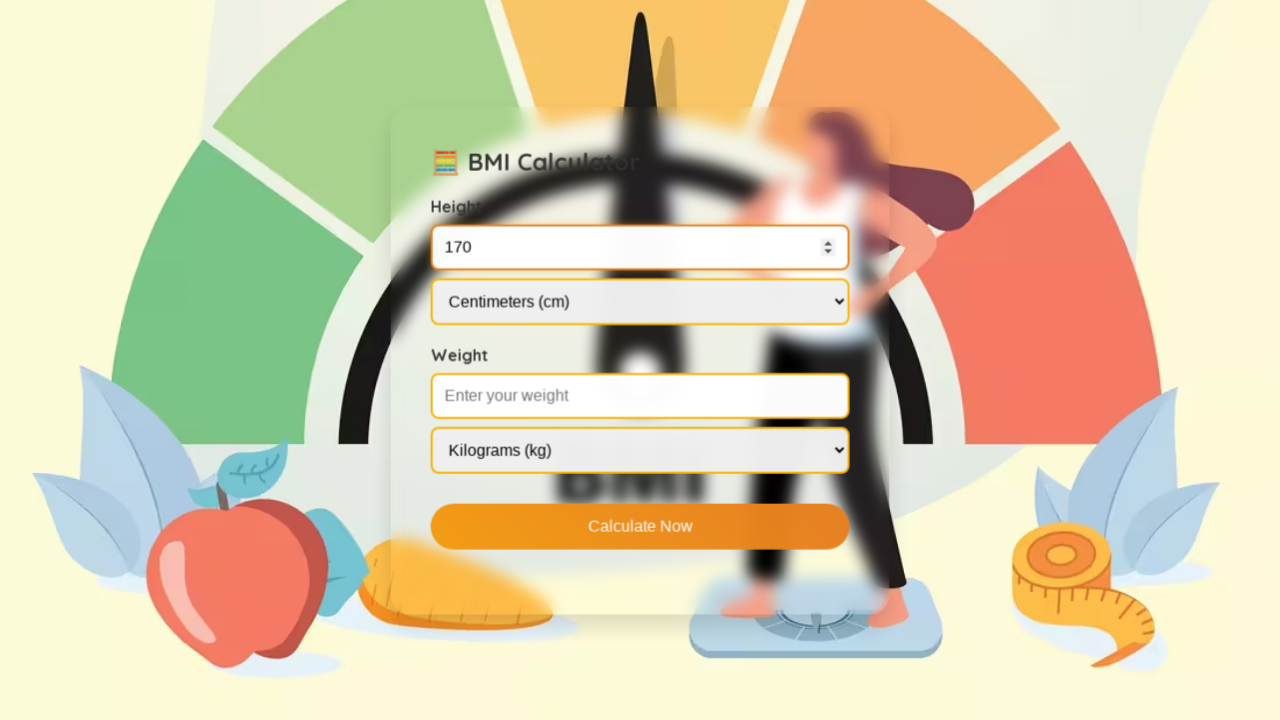

Filled weight field with negative value -70 on input[placeholder*='weight' i], input[name*='weight' i], #weight
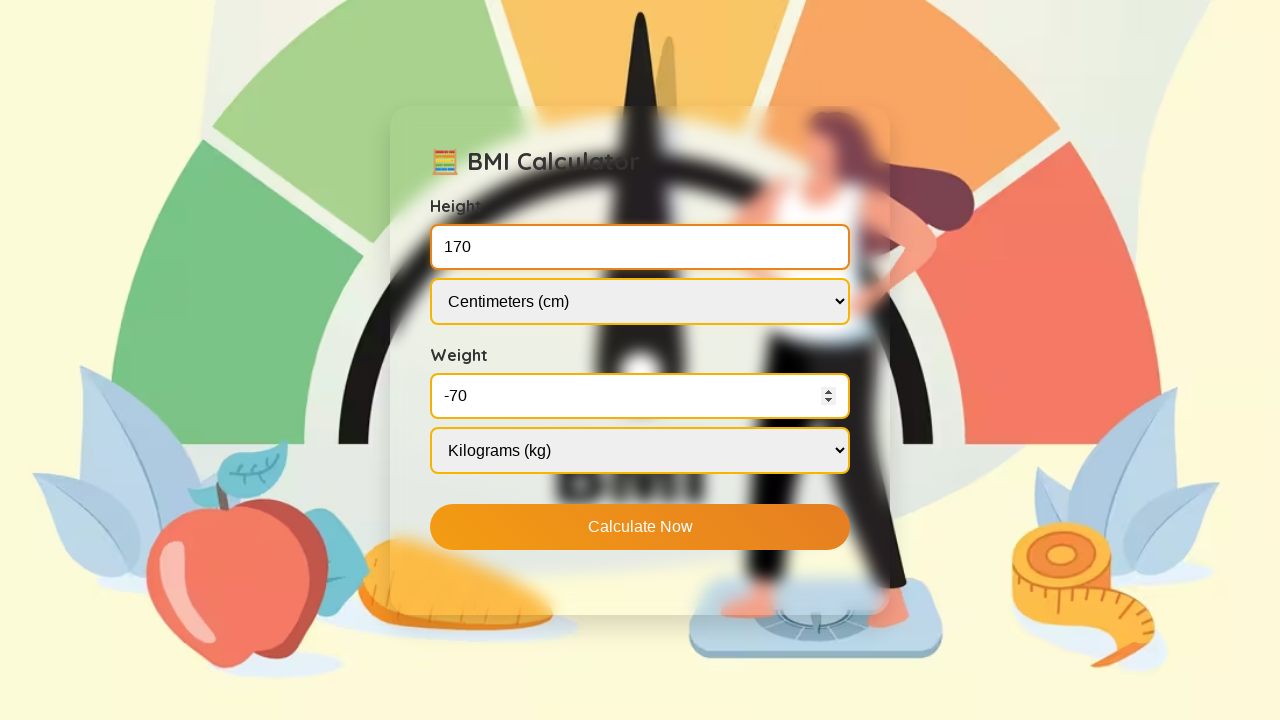

Selected 'kg' as weight metric from second dropdown on select >> nth=1
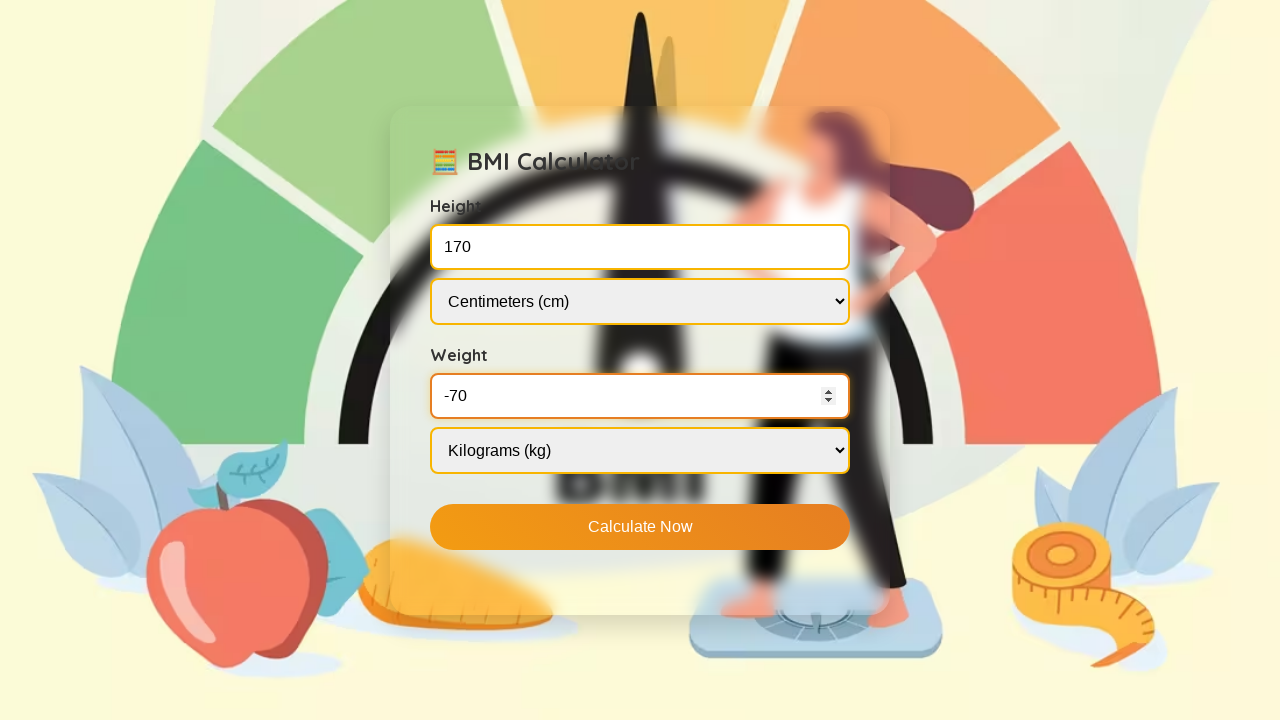

Clicked submit button to calculate BMI with negative weight at (640, 526) on button[type='submit'], input[type='submit'], button:has-text('Calculate'), butto
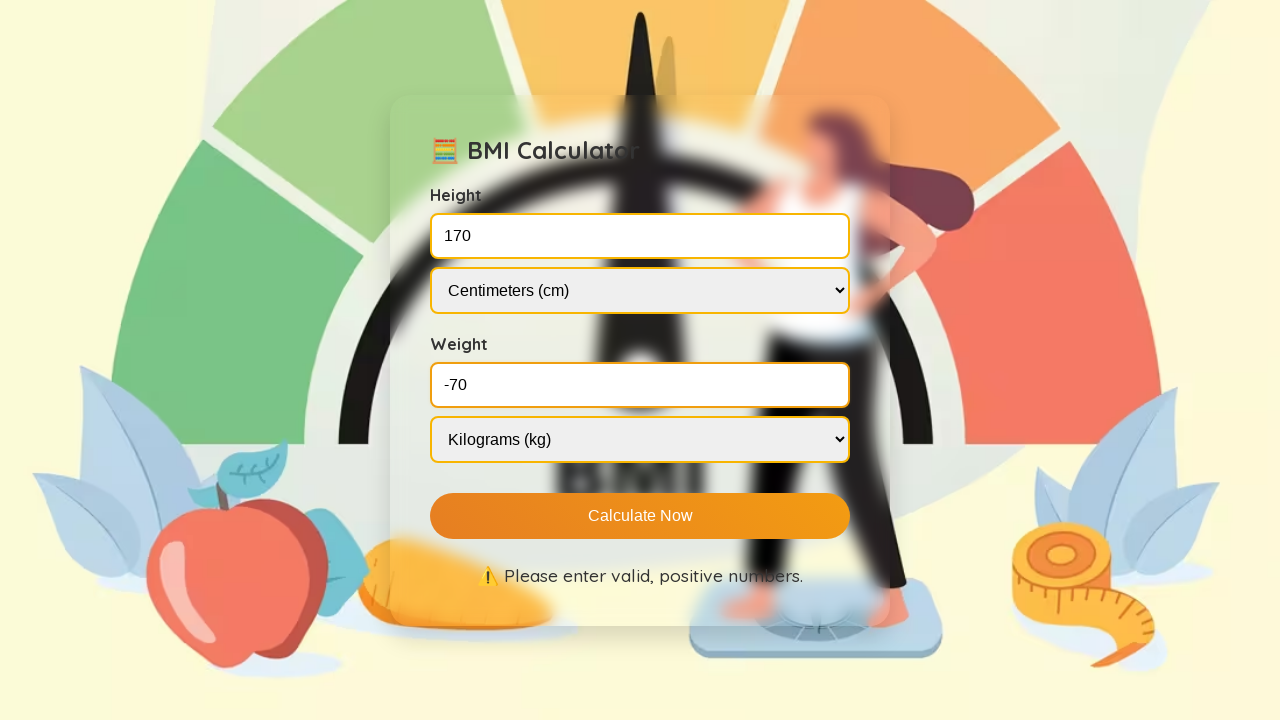

Waited 3 seconds for error message to display
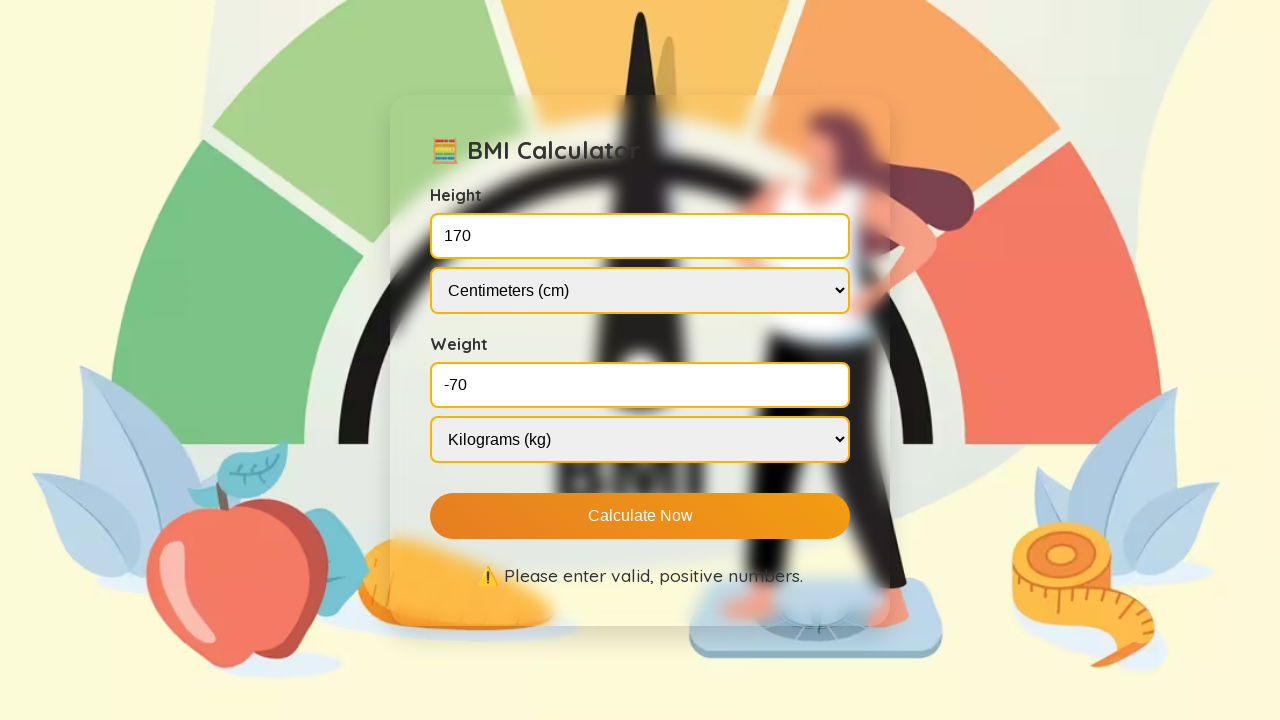

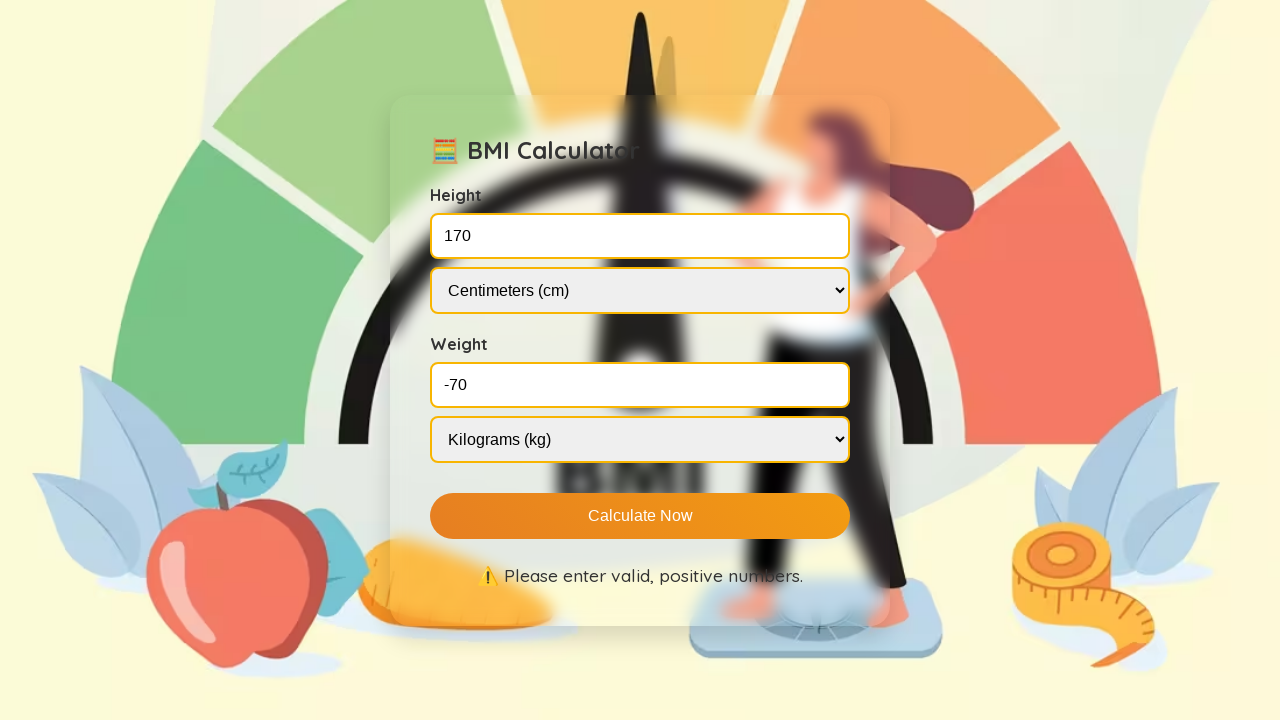